Tests the dynamic controls page by clicking the Remove button, waiting for the loading bar to disappear, and verifying that the checkbox is removed and "It's gone!" message is displayed.

Starting URL: https://practice.cydeo.com/dynamic_controls

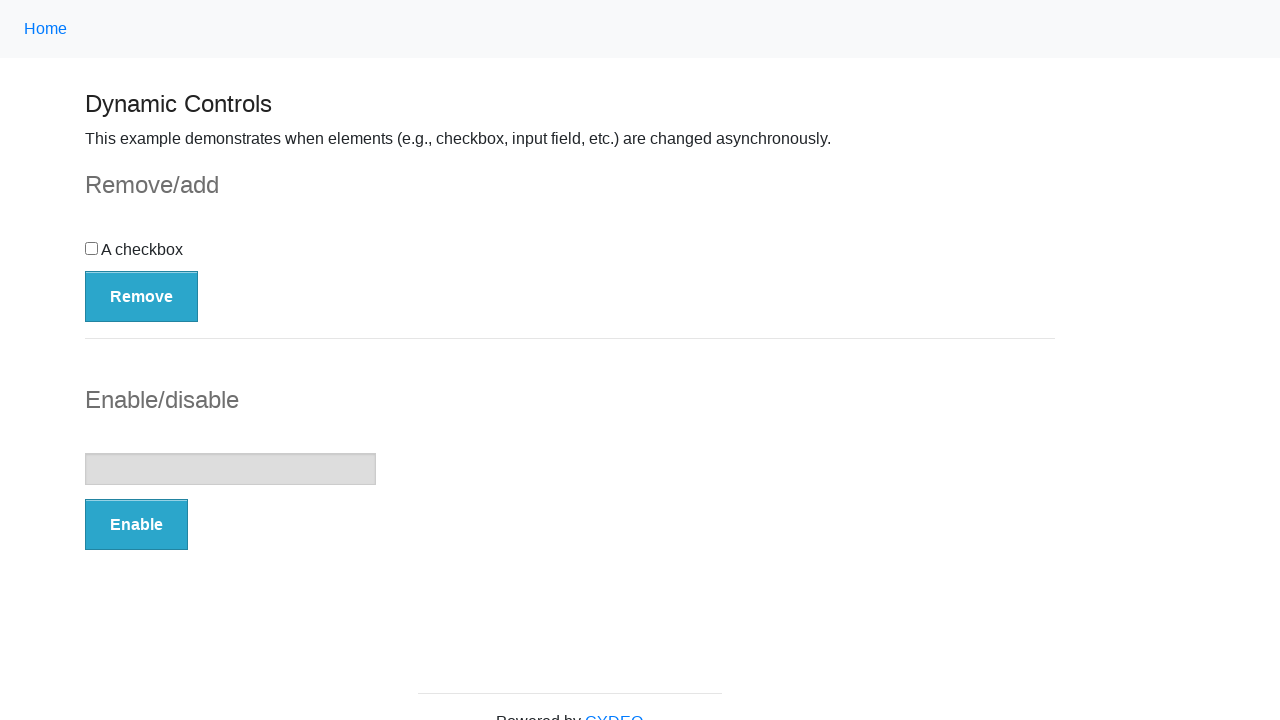

Navigated to dynamic controls page
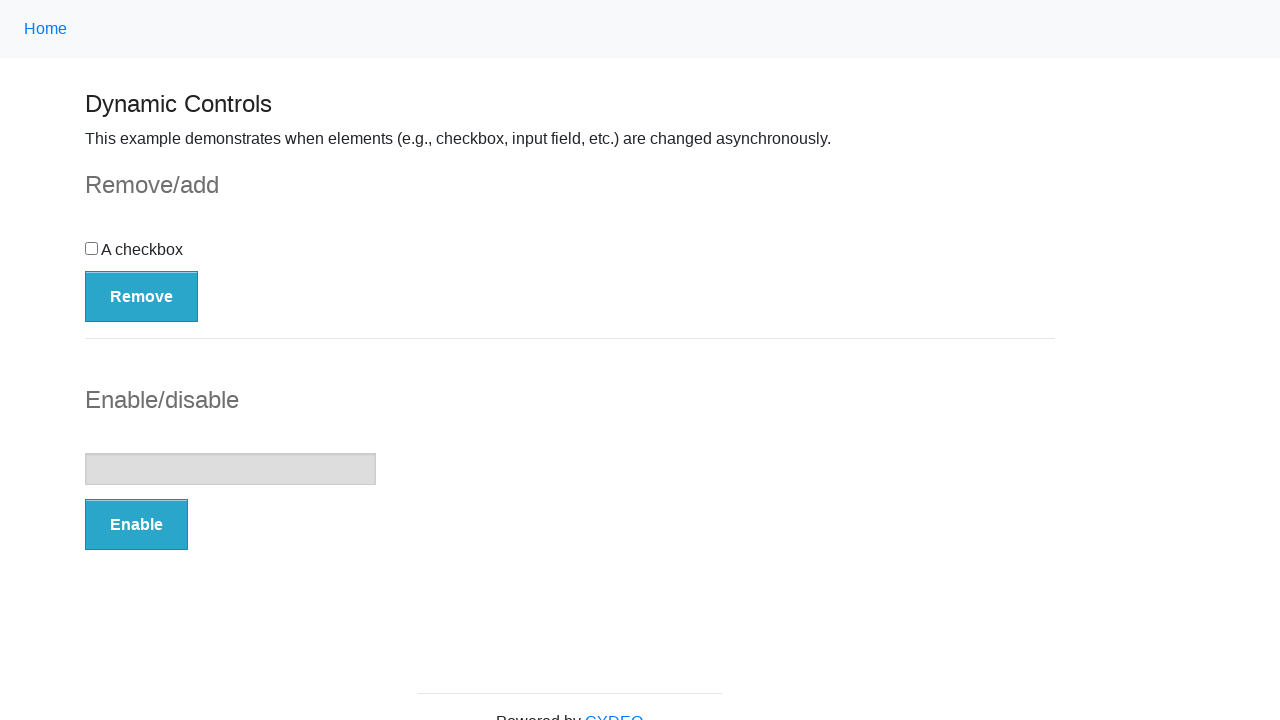

Clicked the Remove button at (142, 296) on button:has-text('Remove')
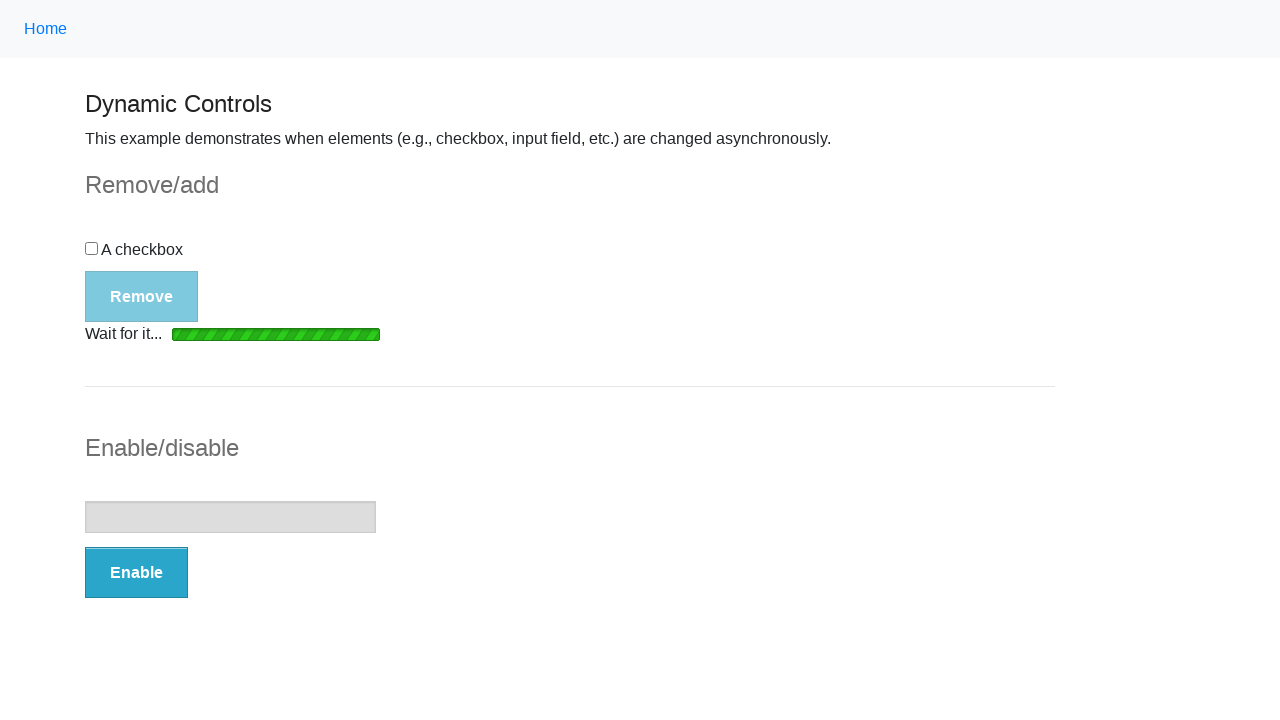

Waited for loading bar to disappear
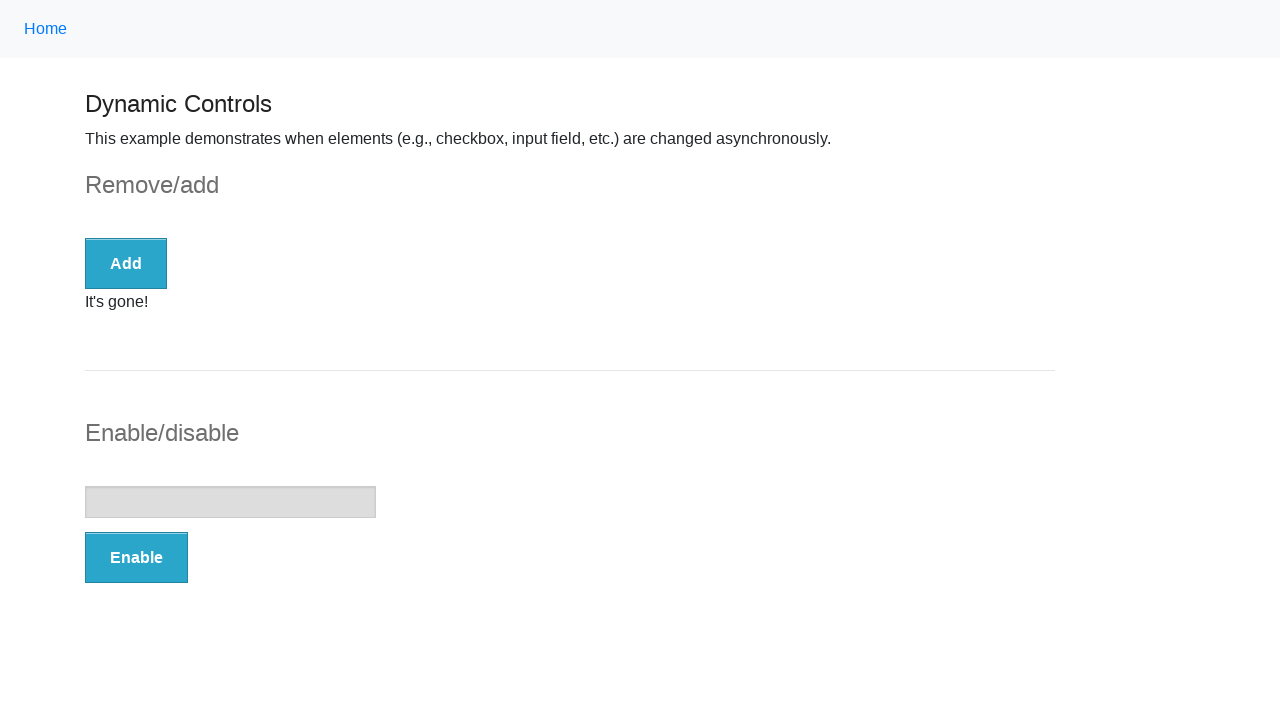

Verified checkbox is no longer visible
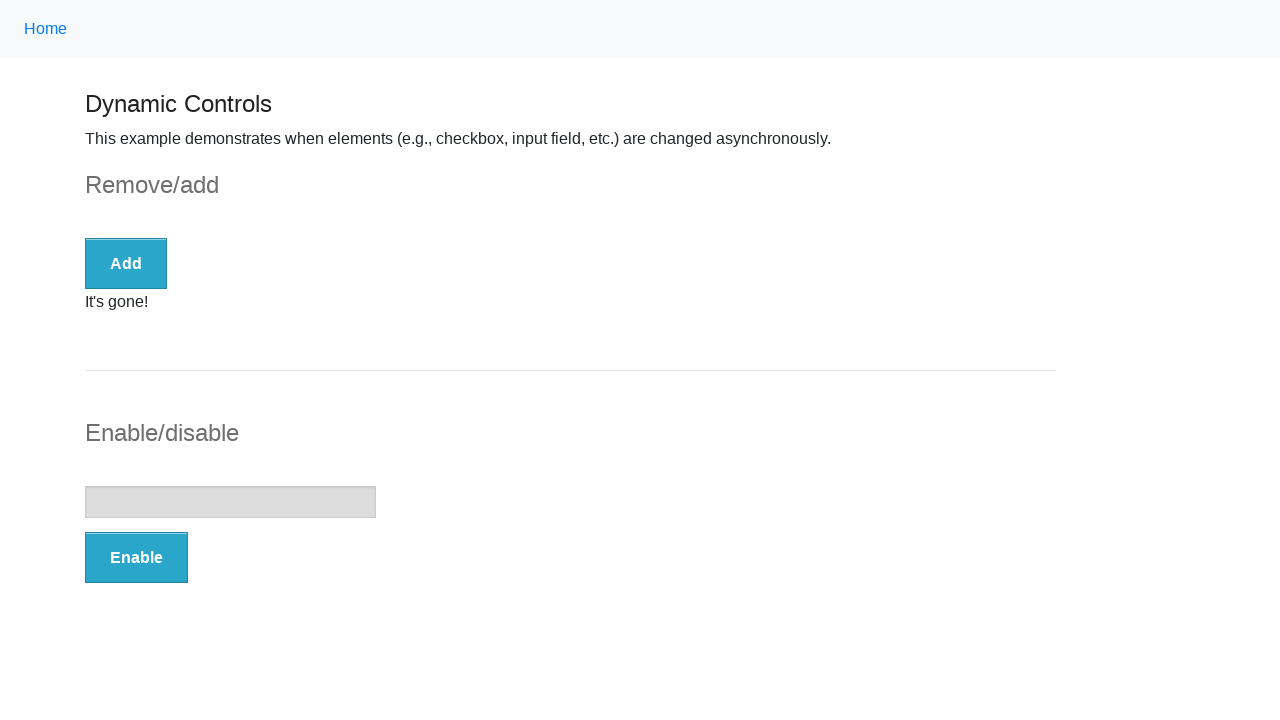

Waited for success message to appear
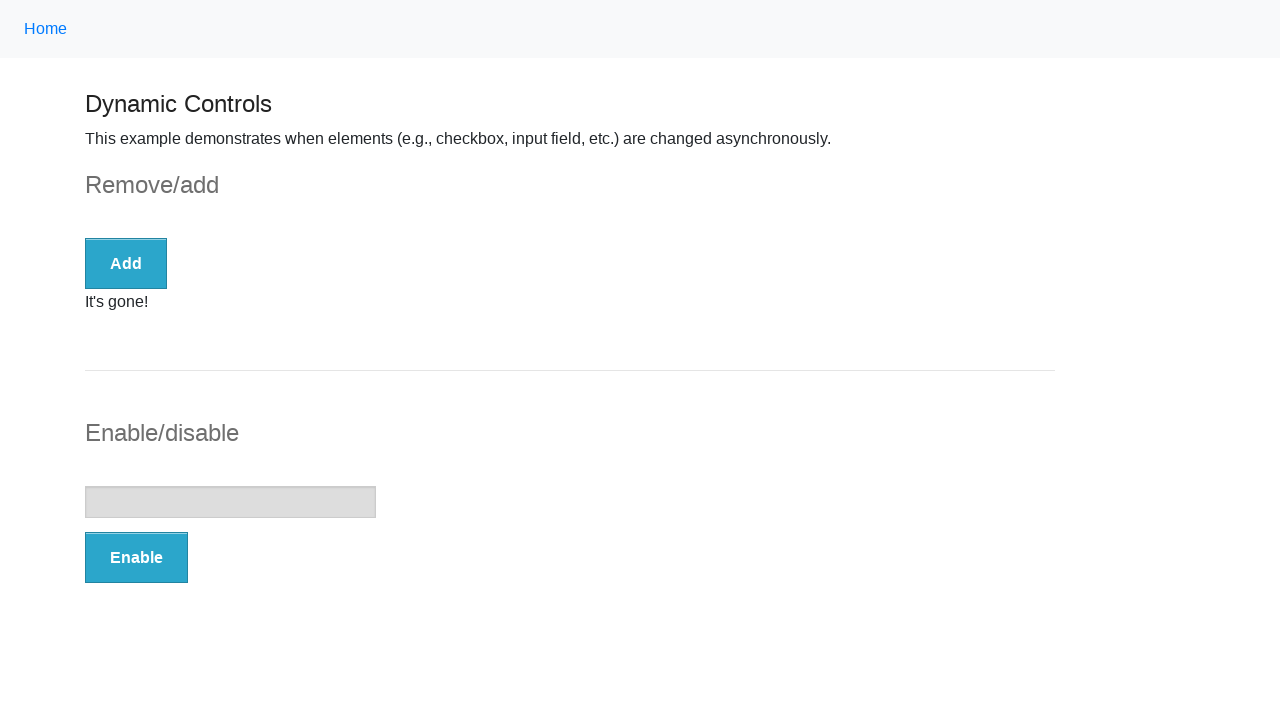

Confirmed success message is visible
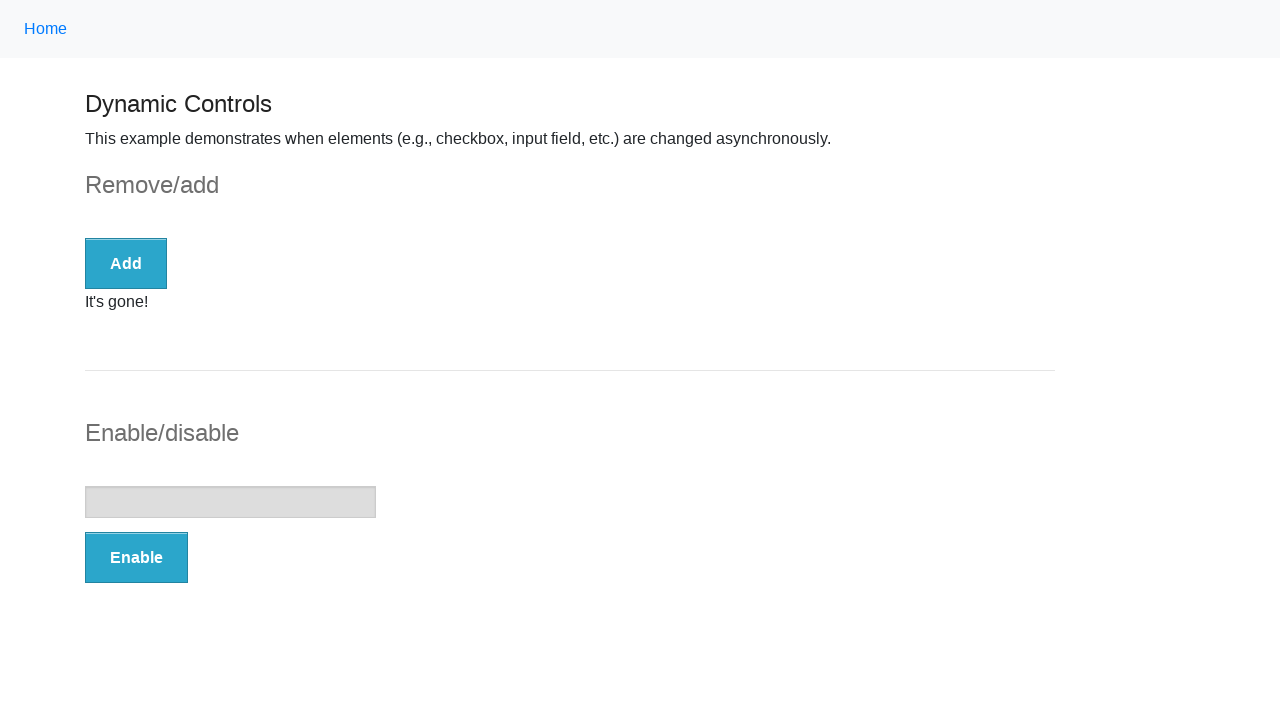

Verified 'It's gone!' message text is present
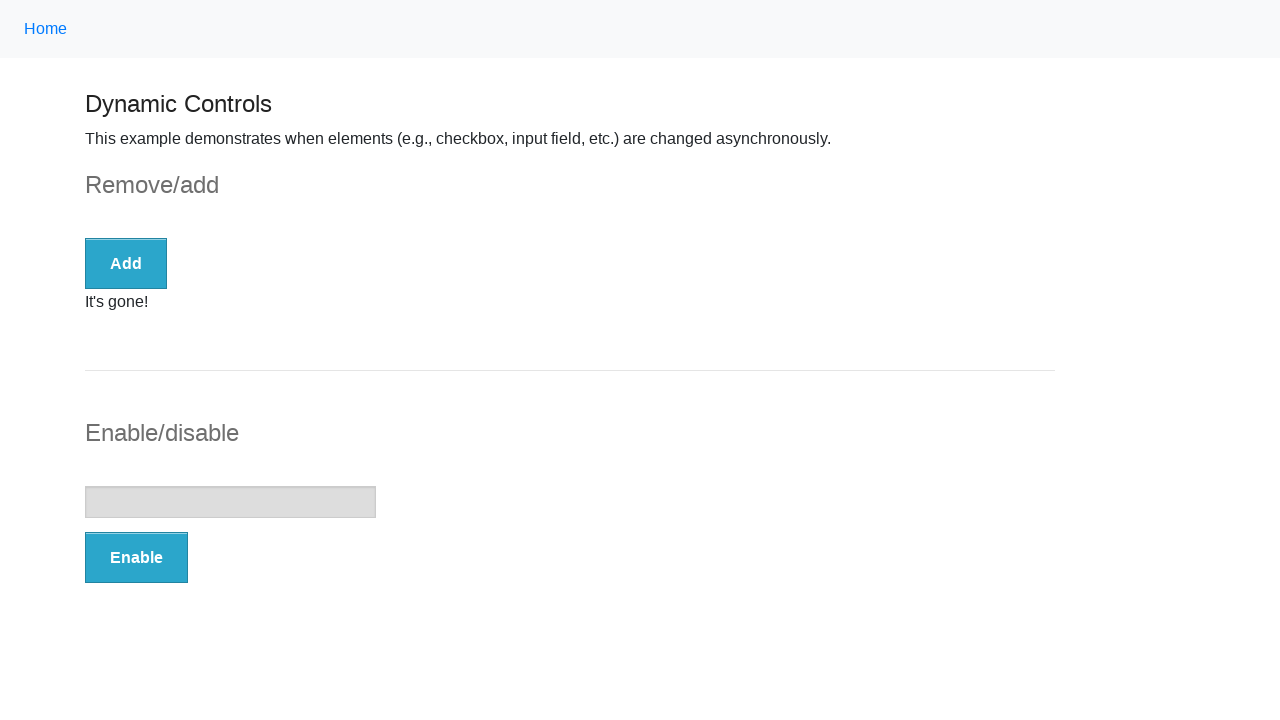

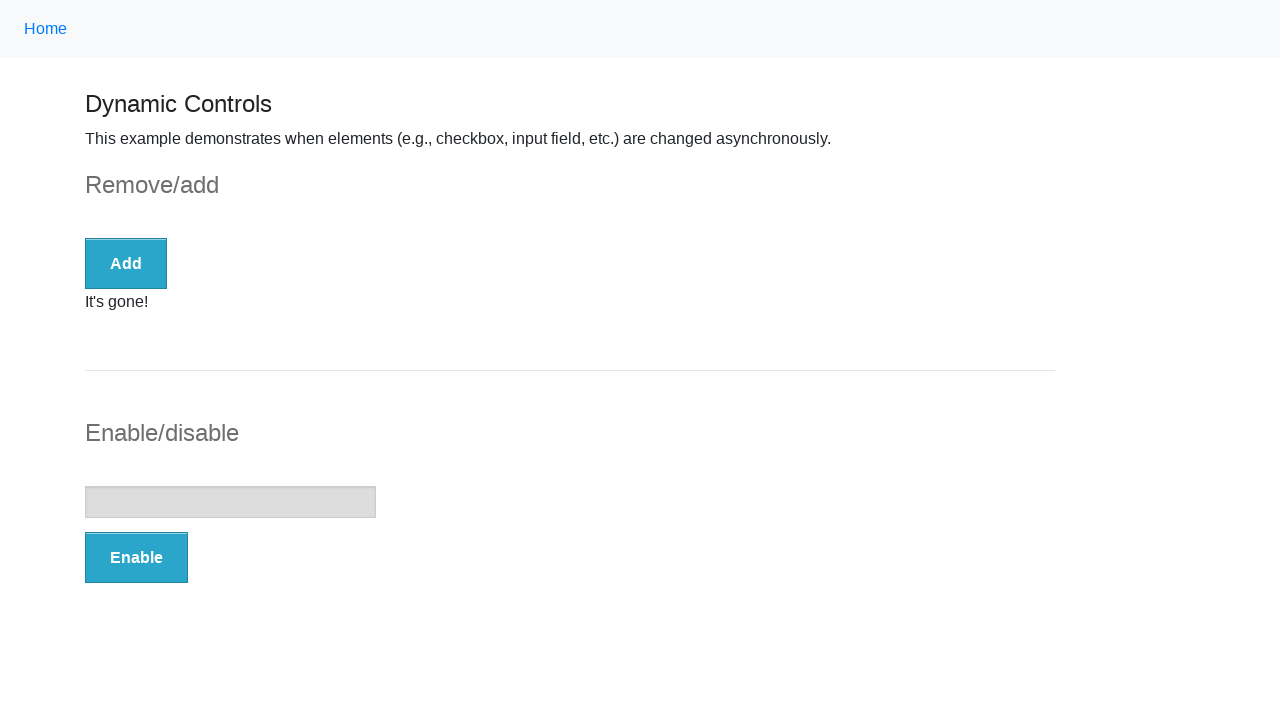